Tests handling of nested frames by filling an input field in a parent frame and clicking an element in a child frame

Starting URL: https://ui.vision/demo/webtest/frames/

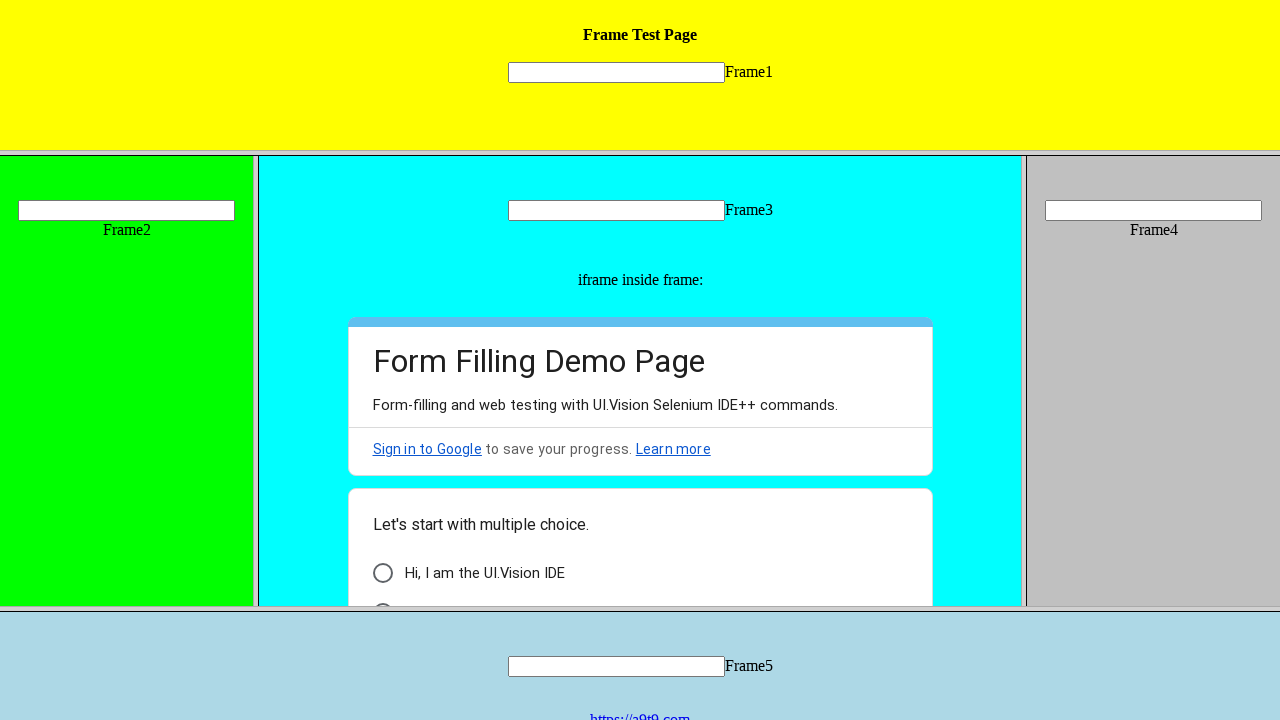

Set viewport size to 1920x1040
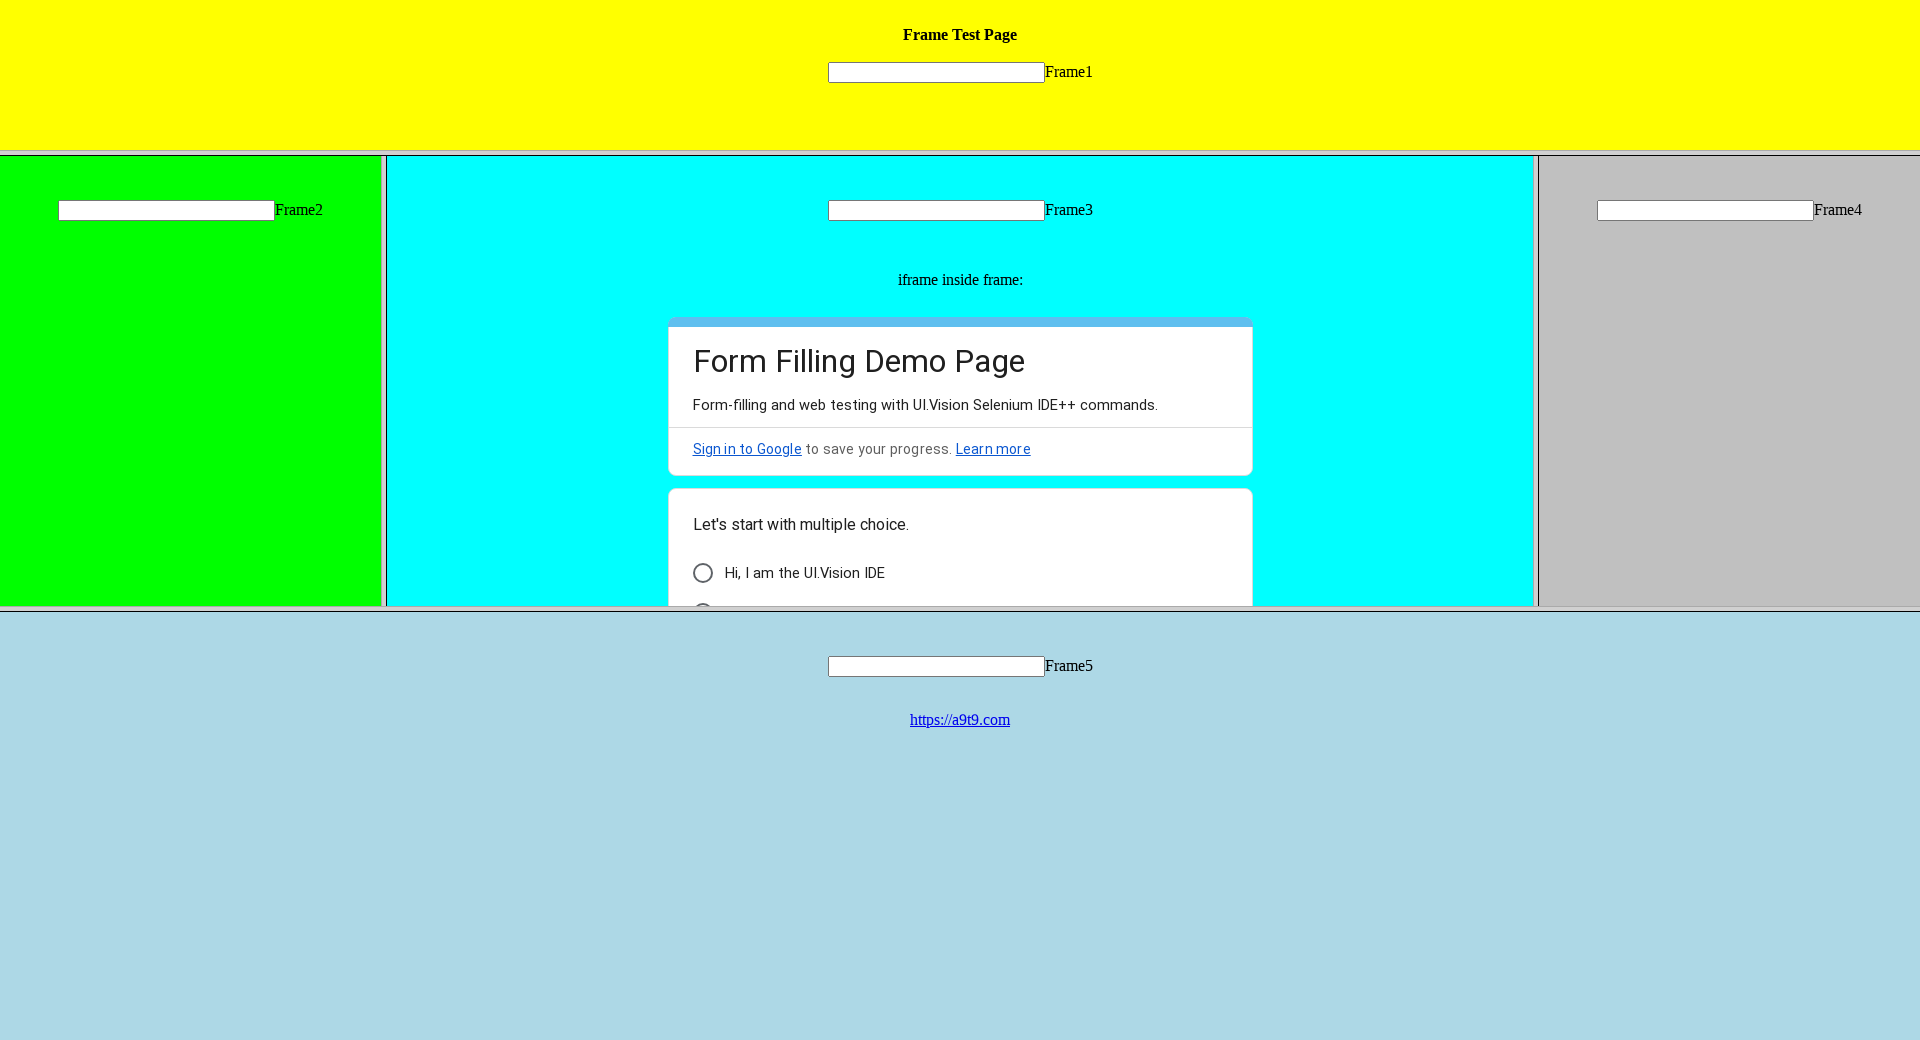

Located parent frame (frame_3)
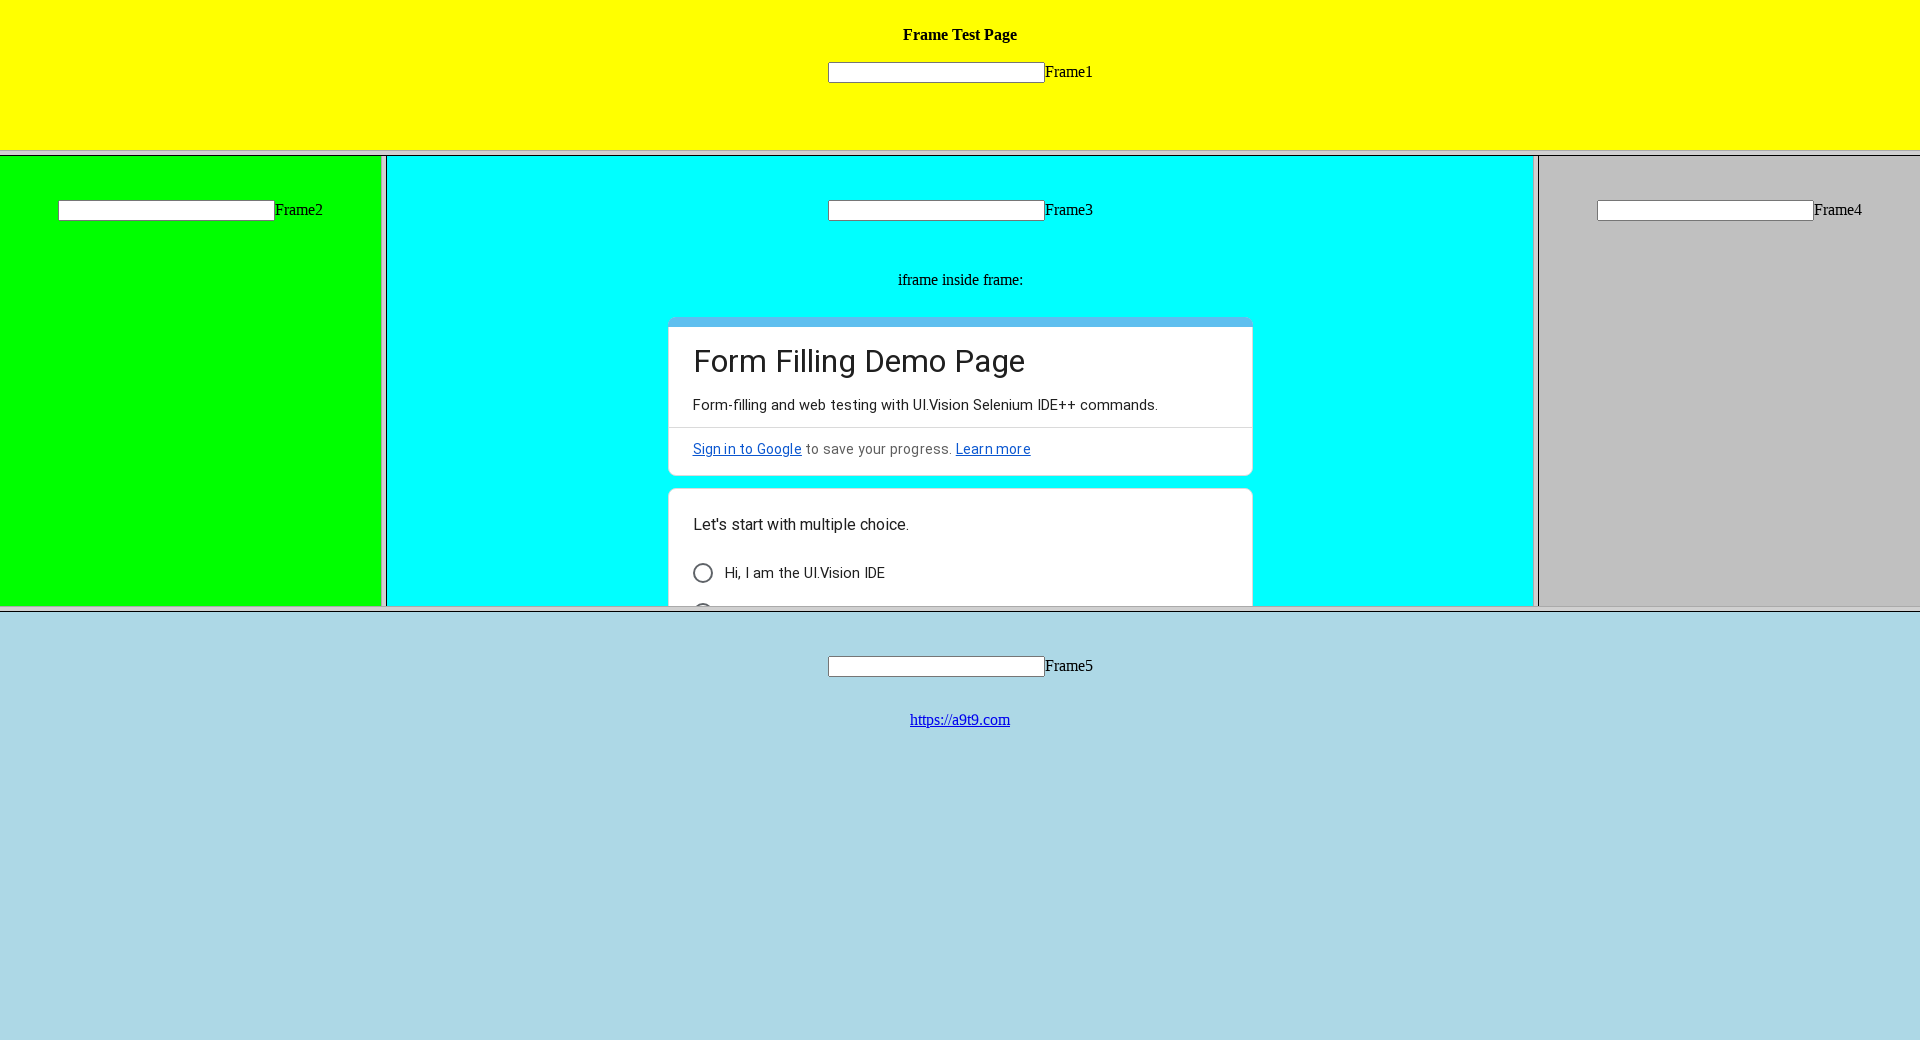

Filled input field in parent frame with 'Likhitha' on input[name='mytext3']
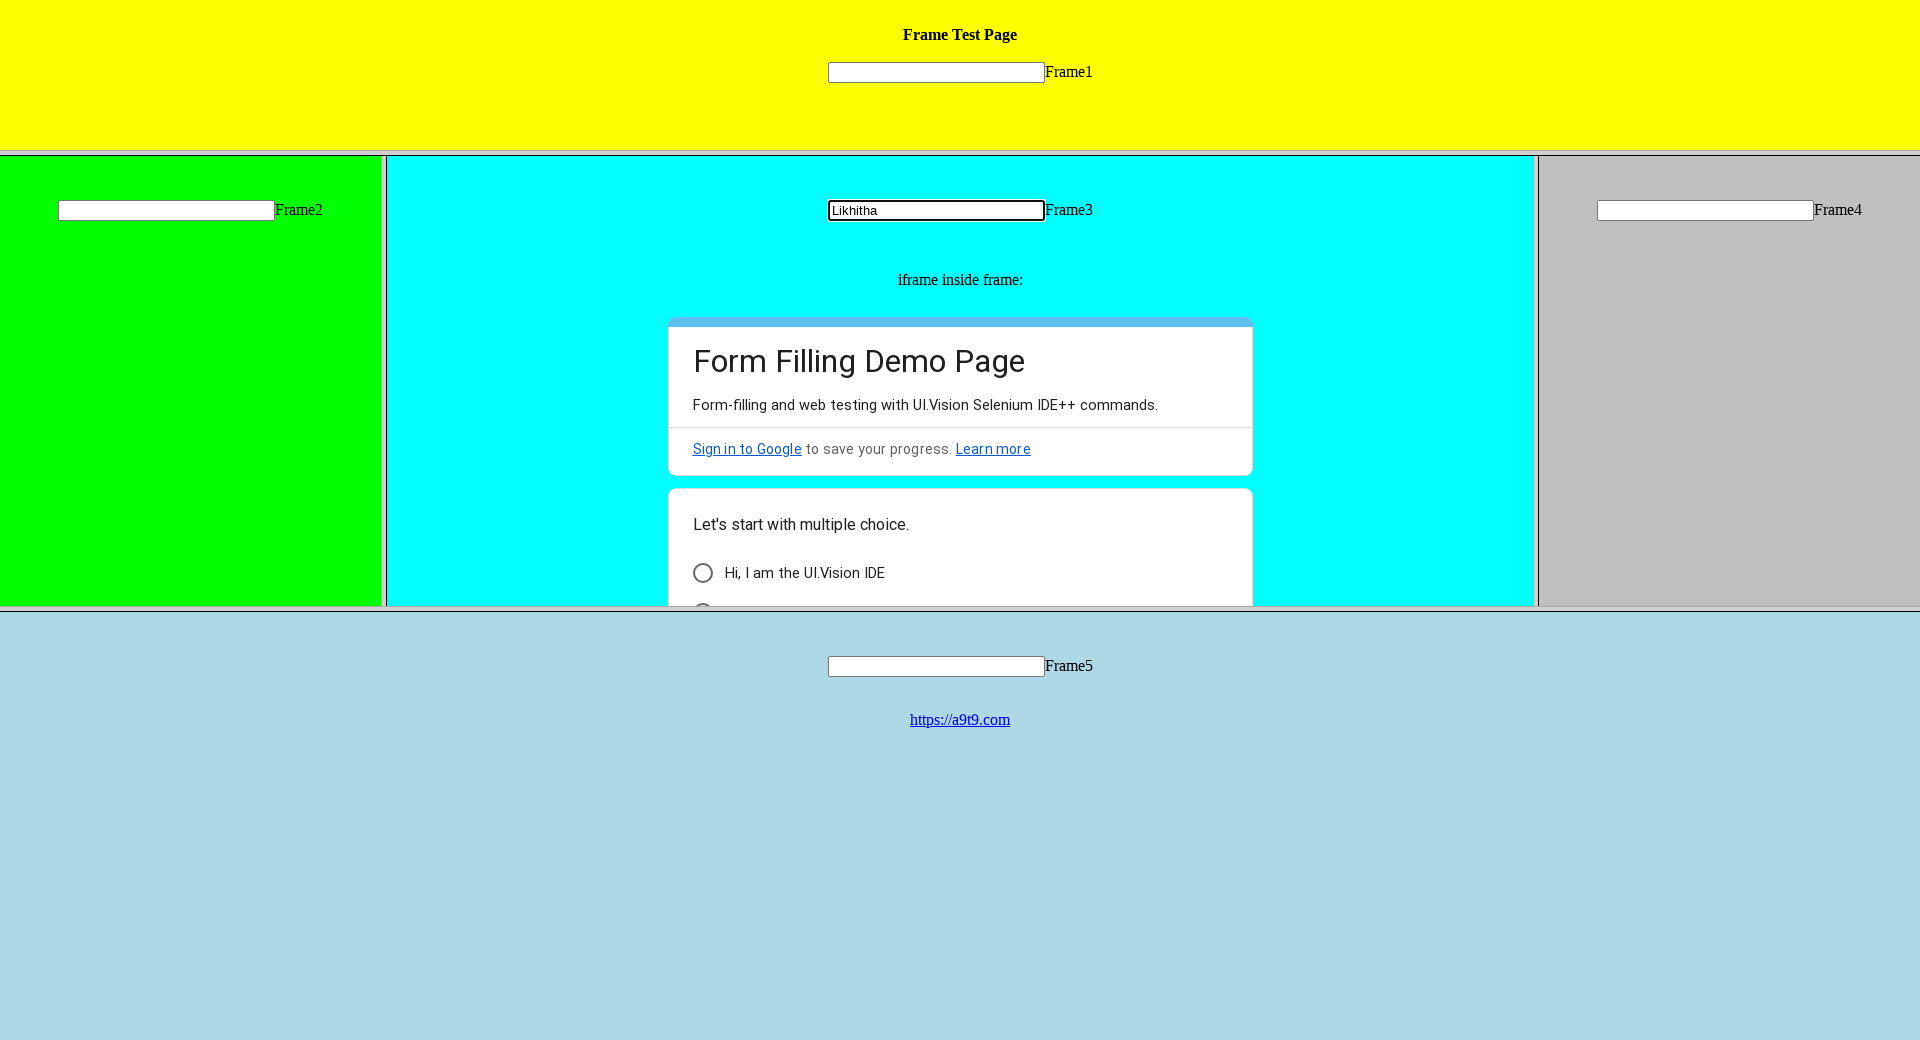

Retrieved child frames from parent frame
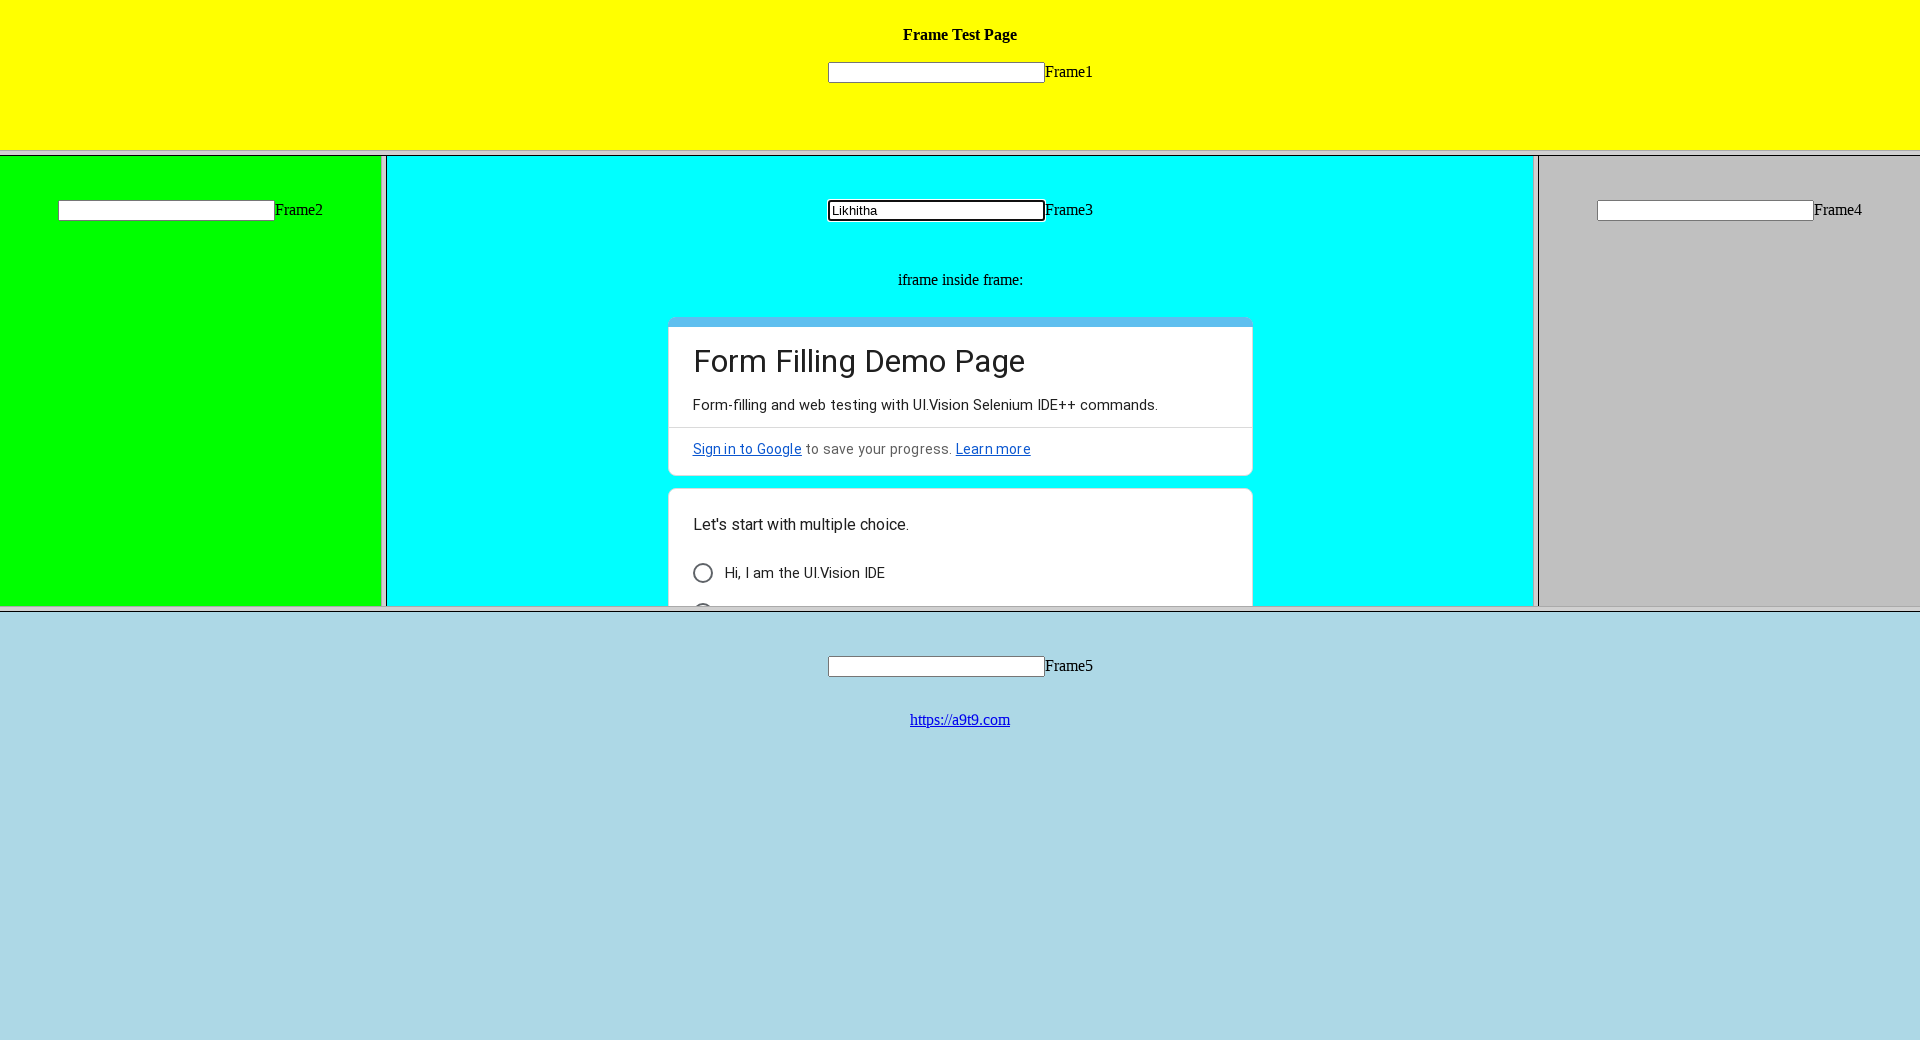

Clicked element in first child frame at (702, 573) on xpath=//div[@class='SG0AAe']//div[@id='i6']
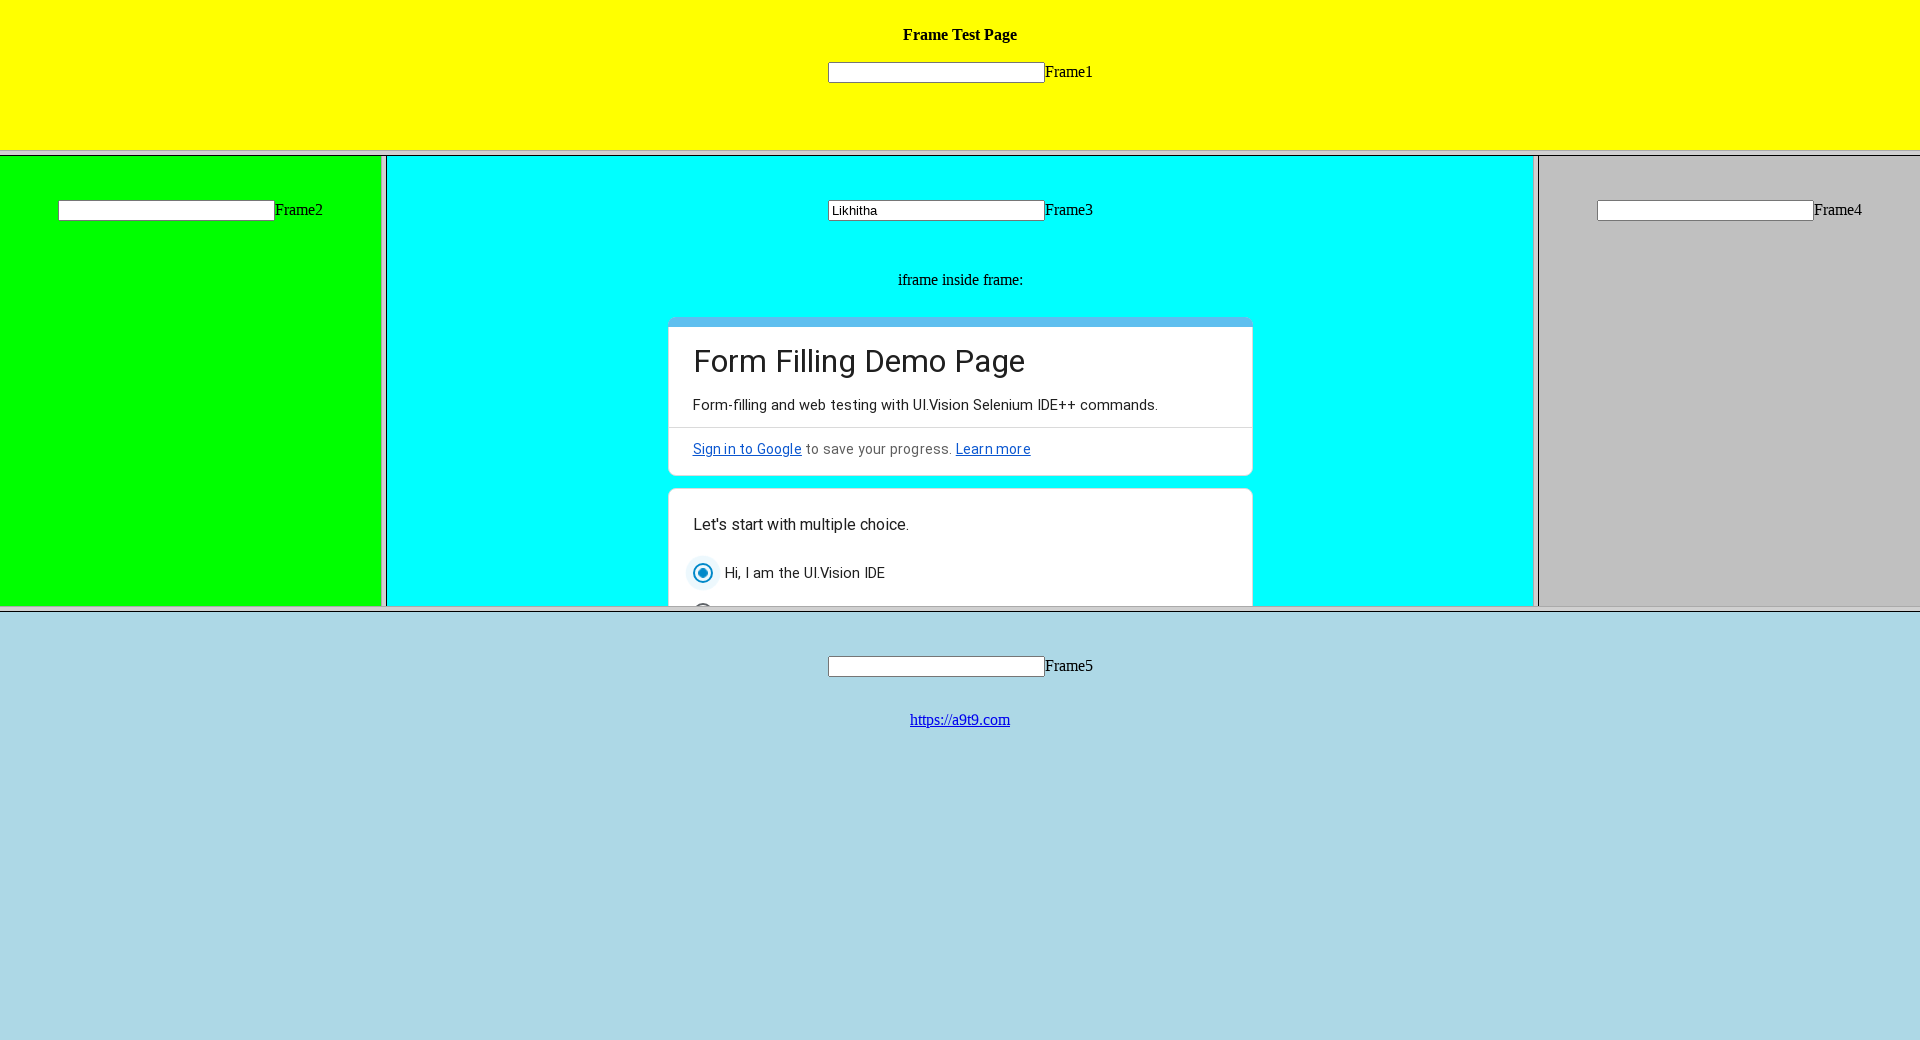

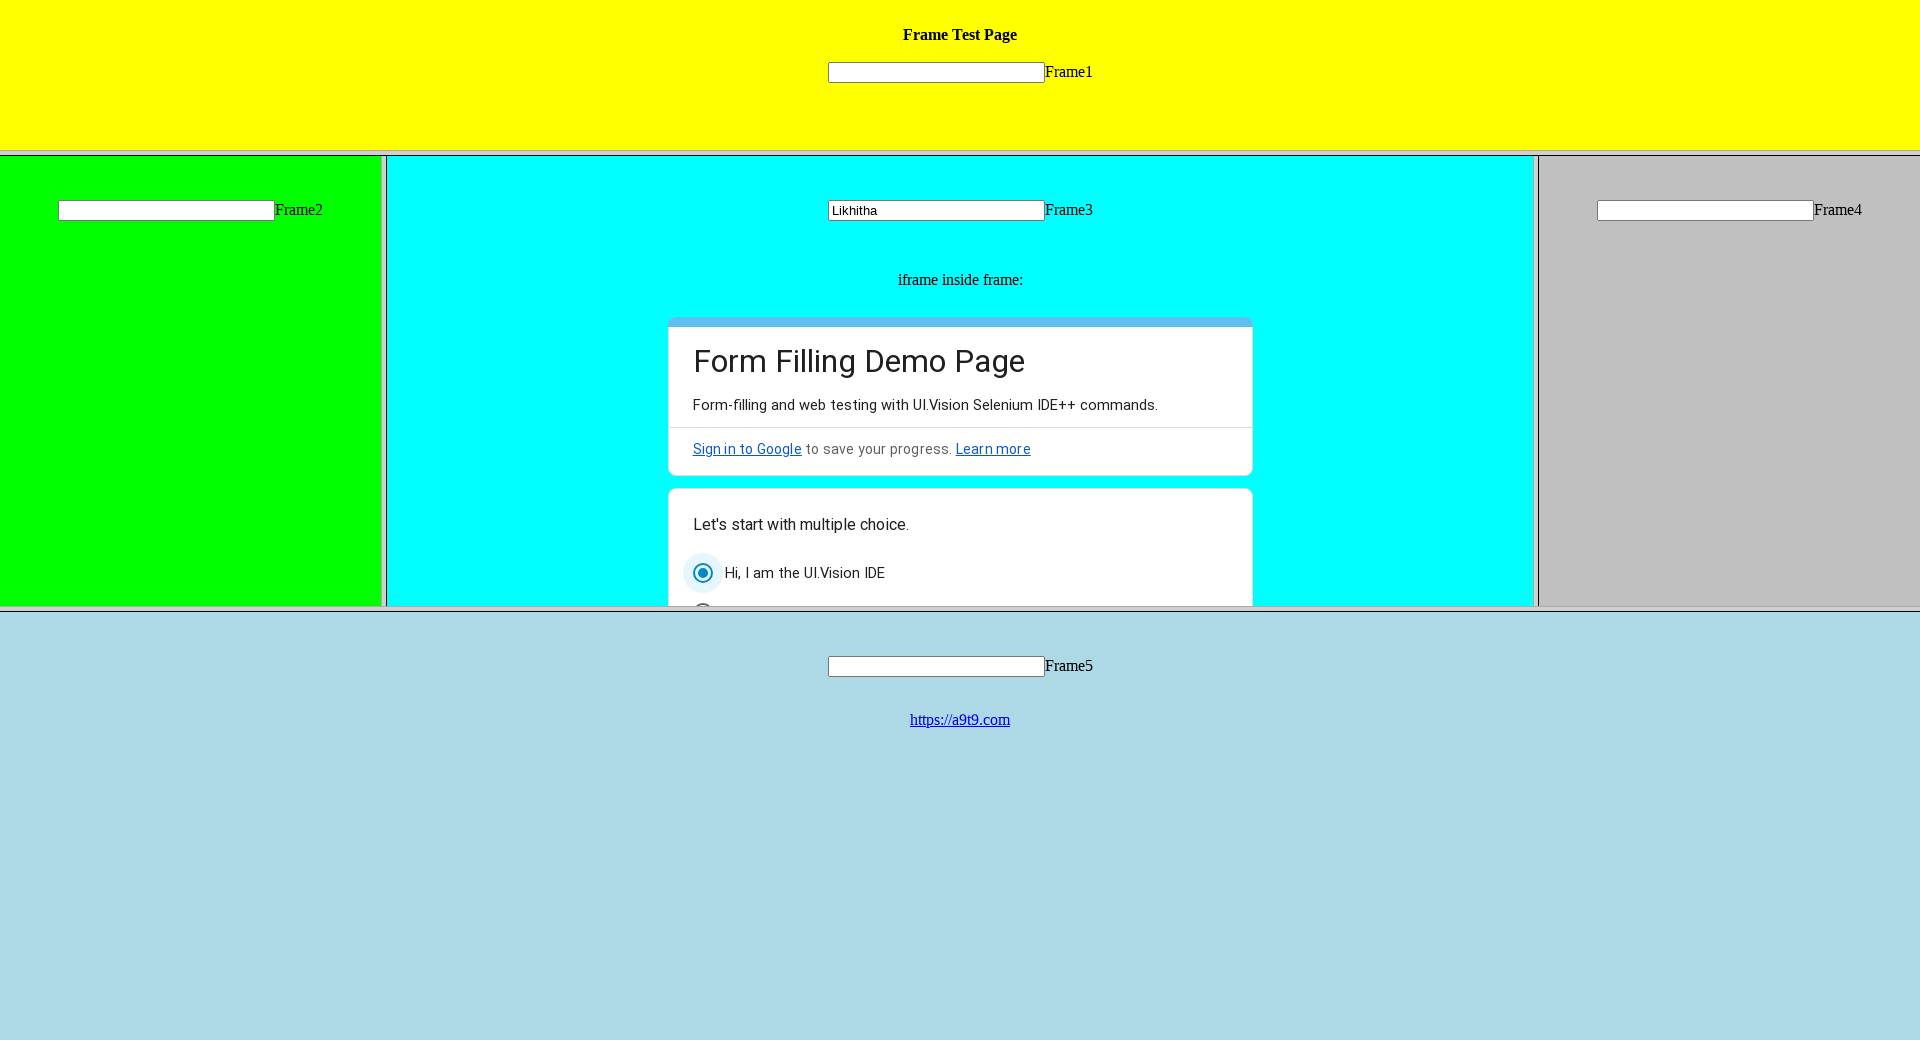